Tests handling a JavaScript prompt dialog by clicking a button, entering a name in the prompt, and verifying the entered name appears in the output.

Starting URL: https://atidcollege.co.il/Xamples/ex_switch_navigation.html

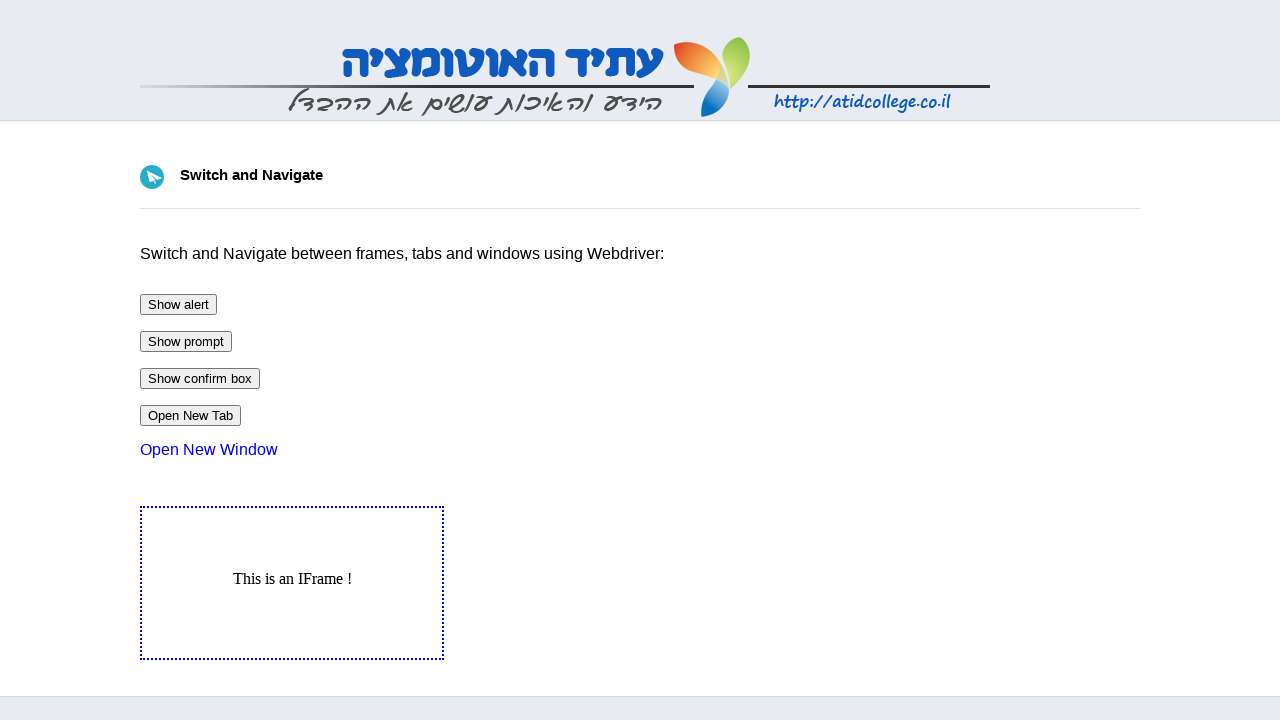

Set up dialog handler to accept prompt with name 'Meir'
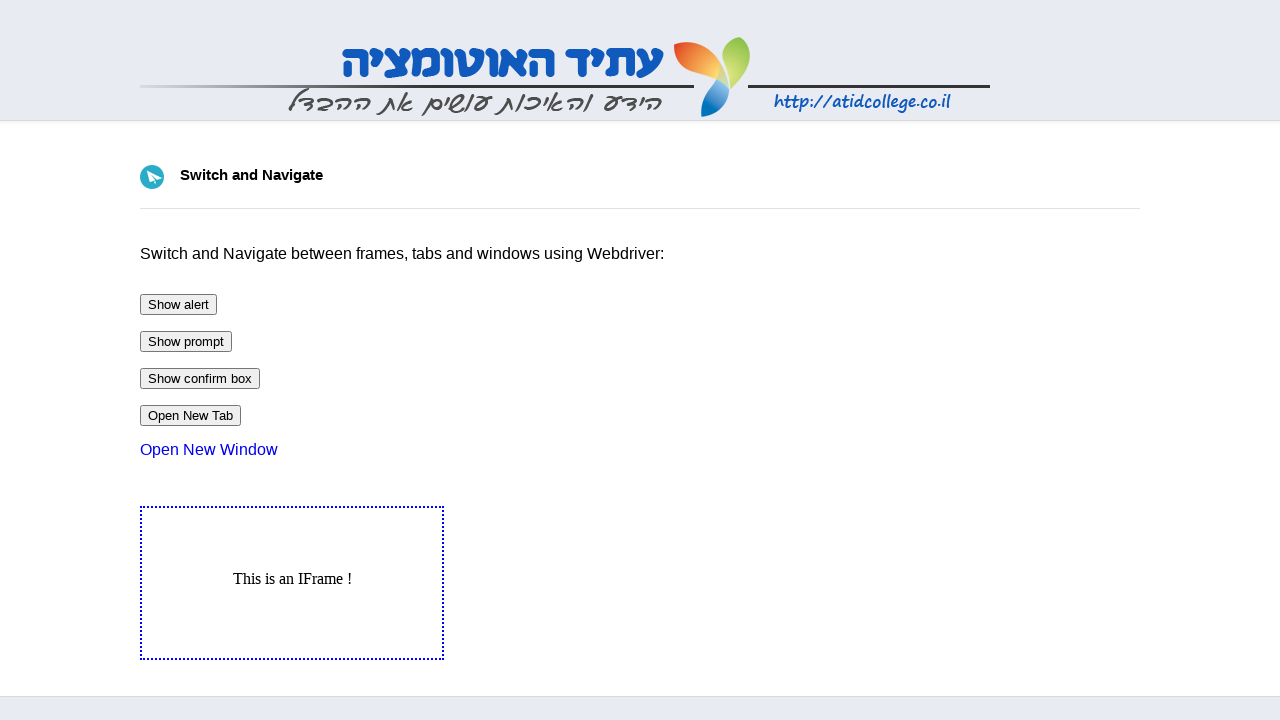

Clicked button to trigger JavaScript prompt dialog at (186, 342) on #btnPrompt
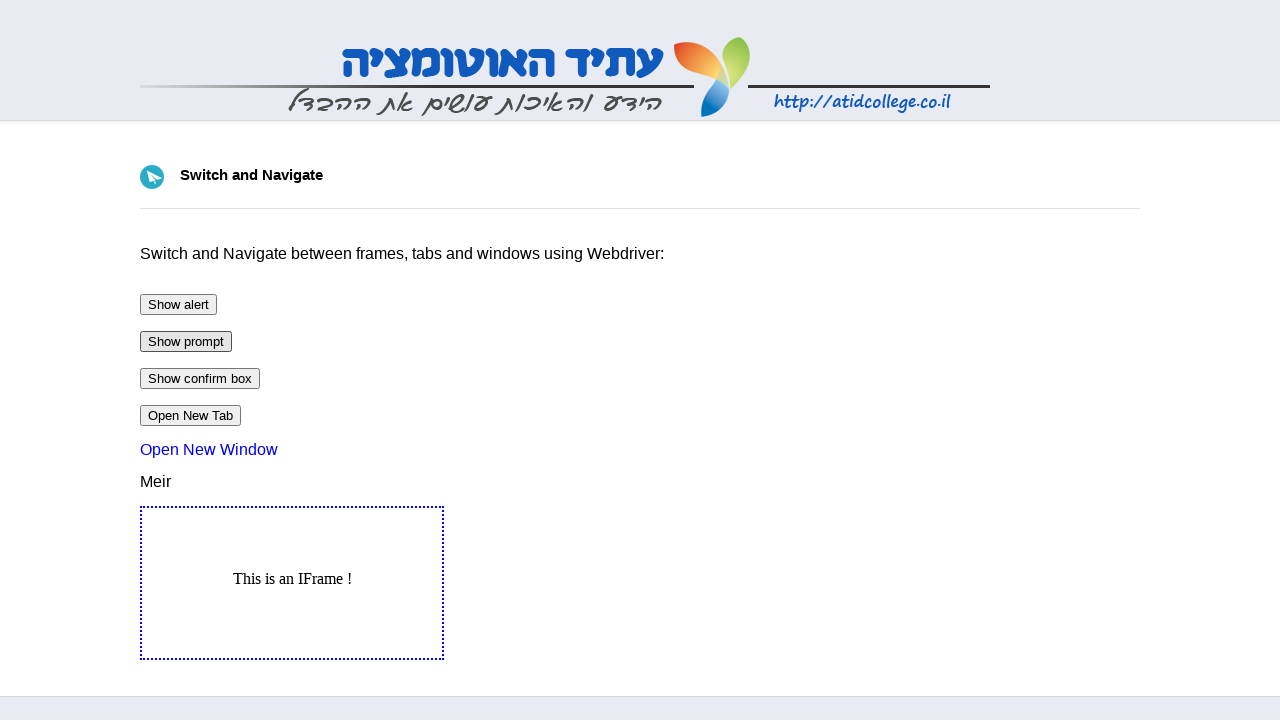

Verified that output element displays entered name 'Meir'
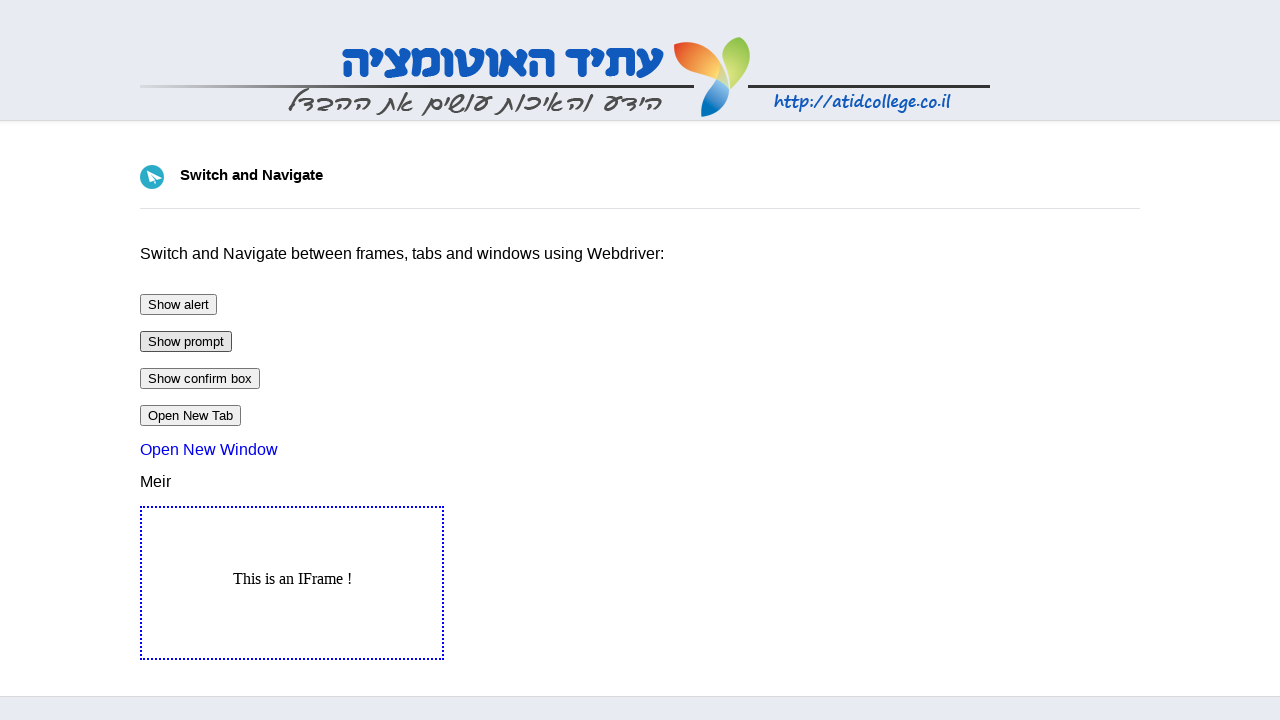

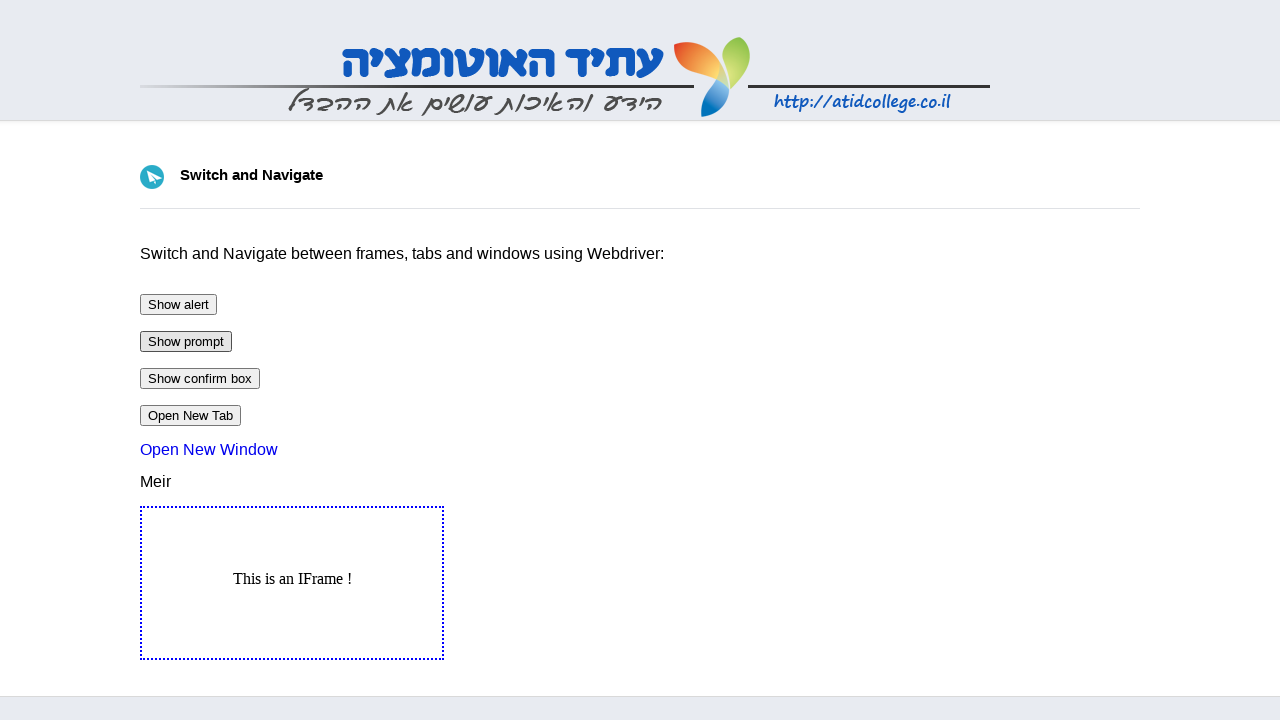